Tests keyboard interactions including typing text, selecting all with Ctrl+A, copying with Ctrl+C, and pasting with Ctrl+V

Starting URL: https://sahitest.com/demo/label.htm

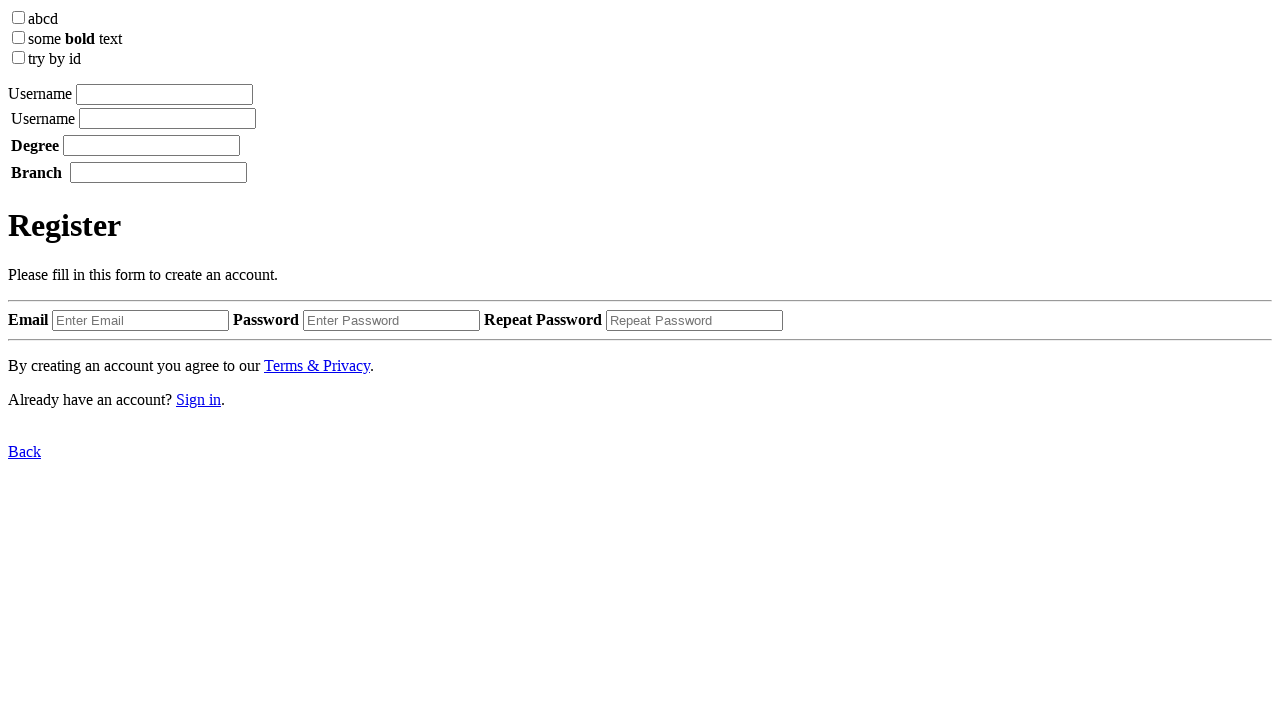

Located the first profile element
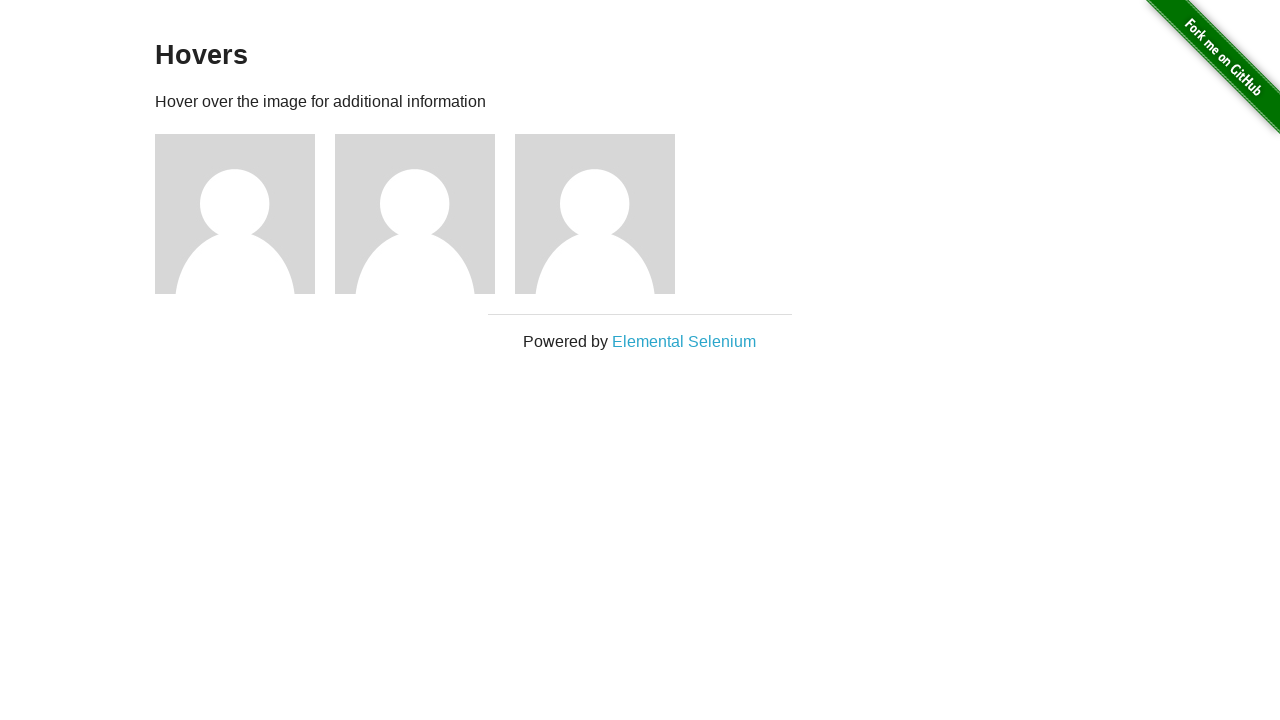

Hovered over the first profile element
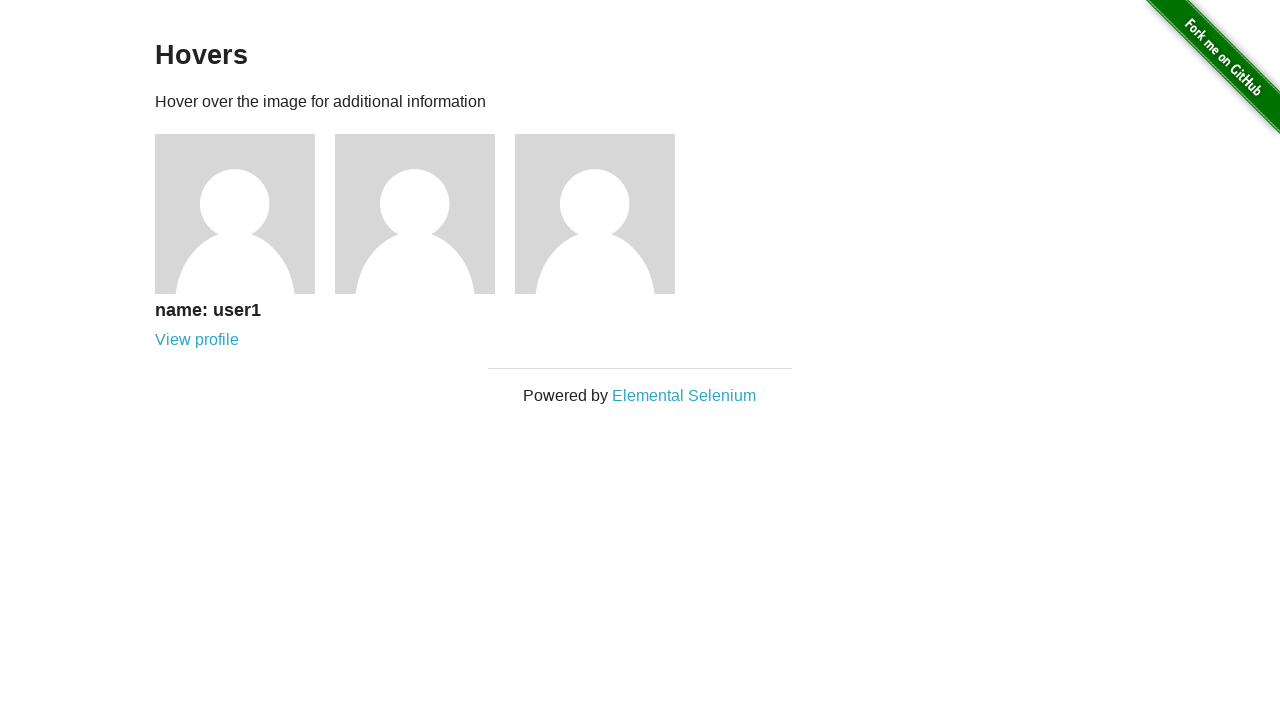

Hover text appeared and is visible
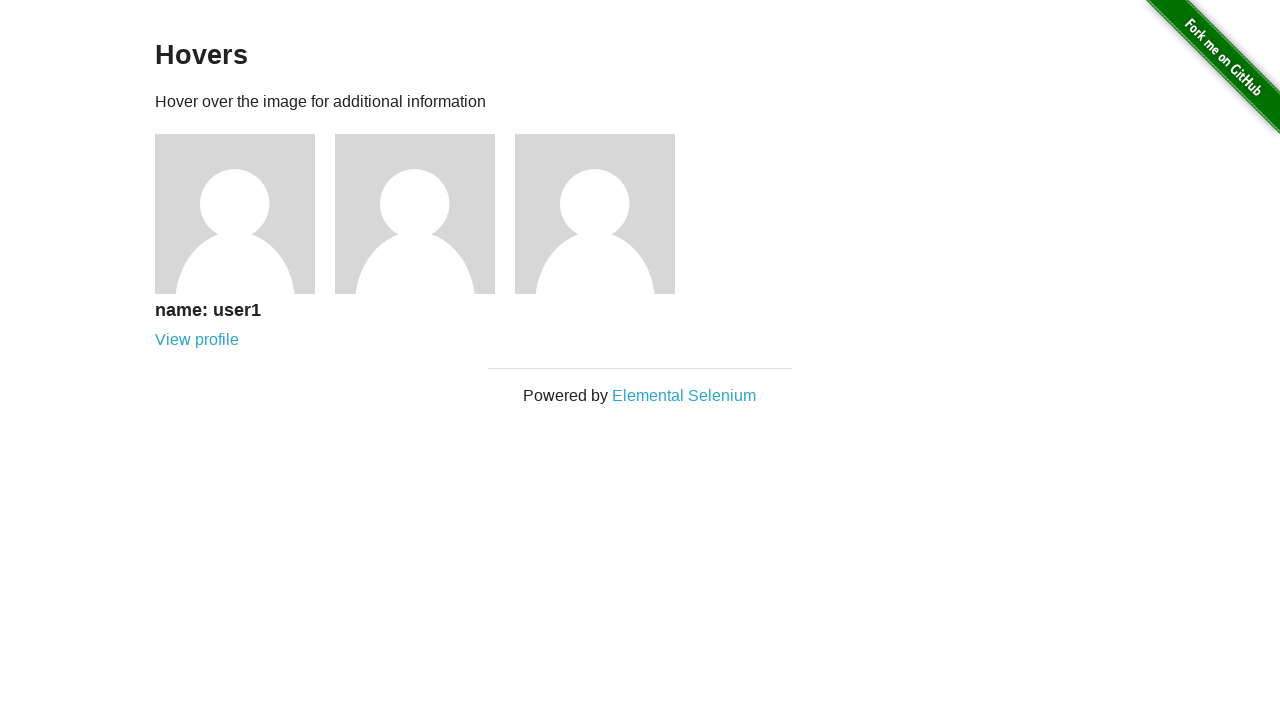

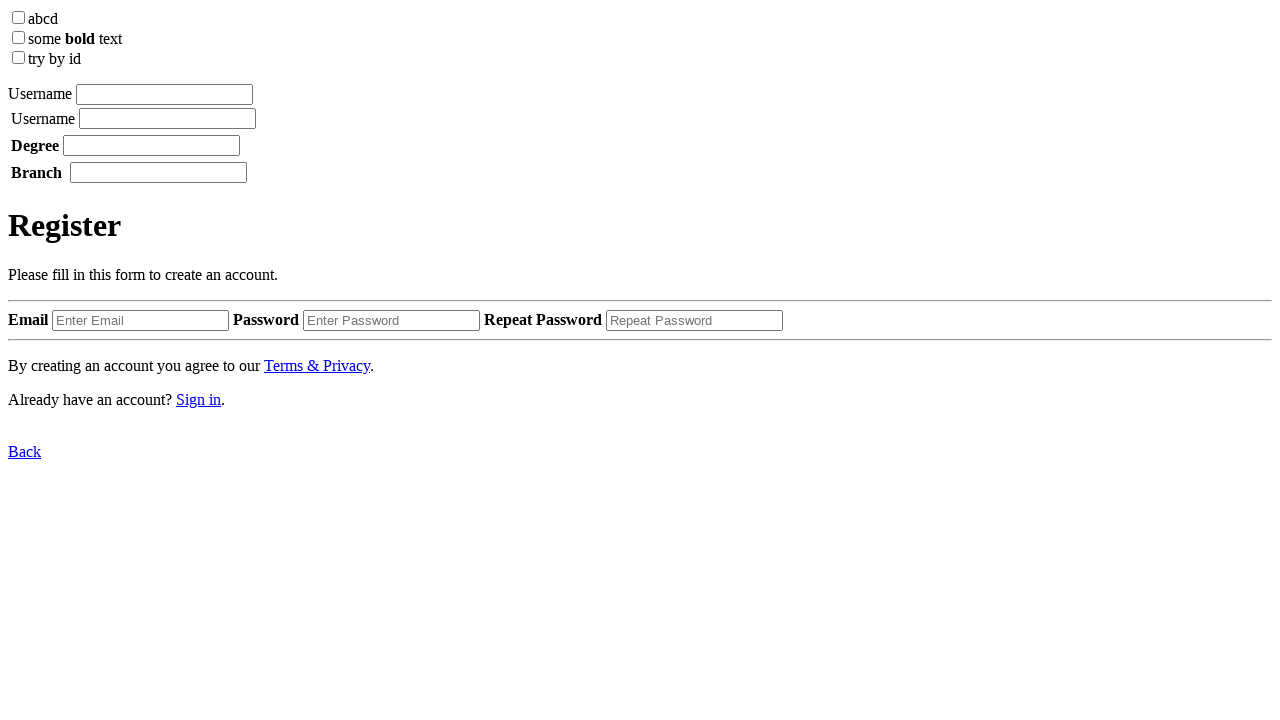